Tests multi-select dropdown by selecting all available language options one by one, then deselecting all options.

Starting URL: https://practice.cydeo.com/dropdown

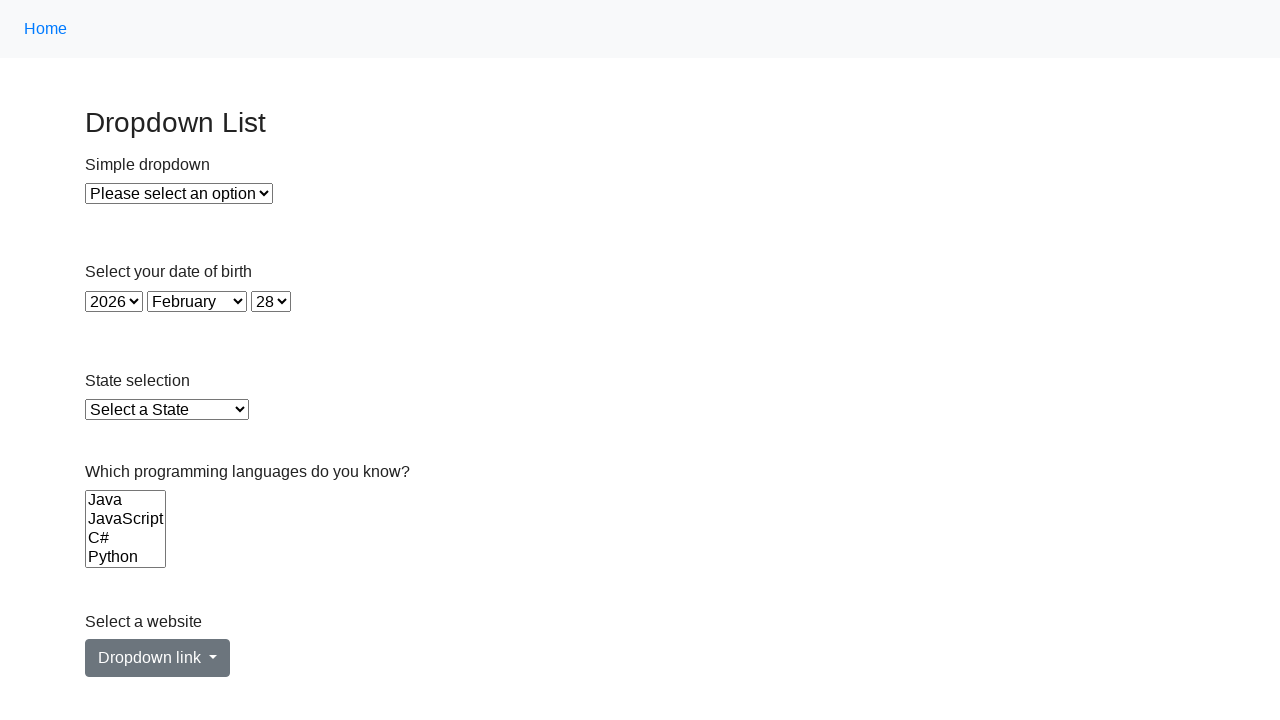

Located the multi-select languages dropdown
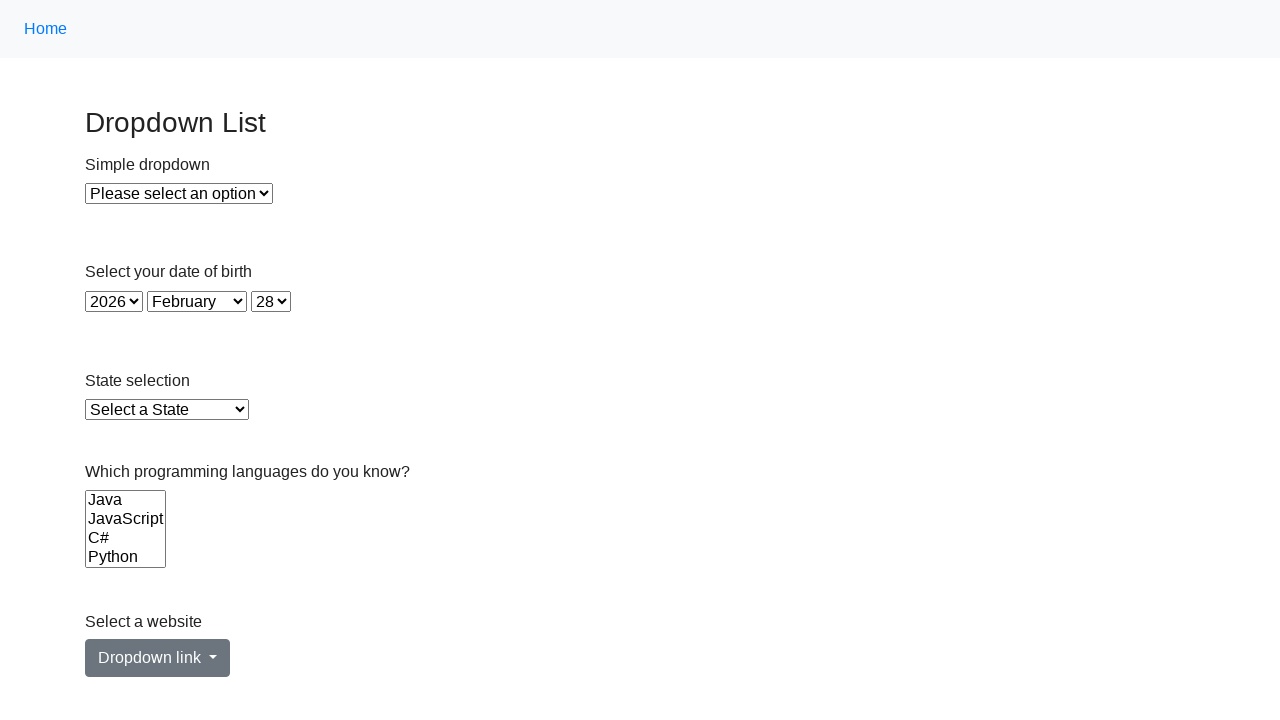

Located all option elements in the languages dropdown
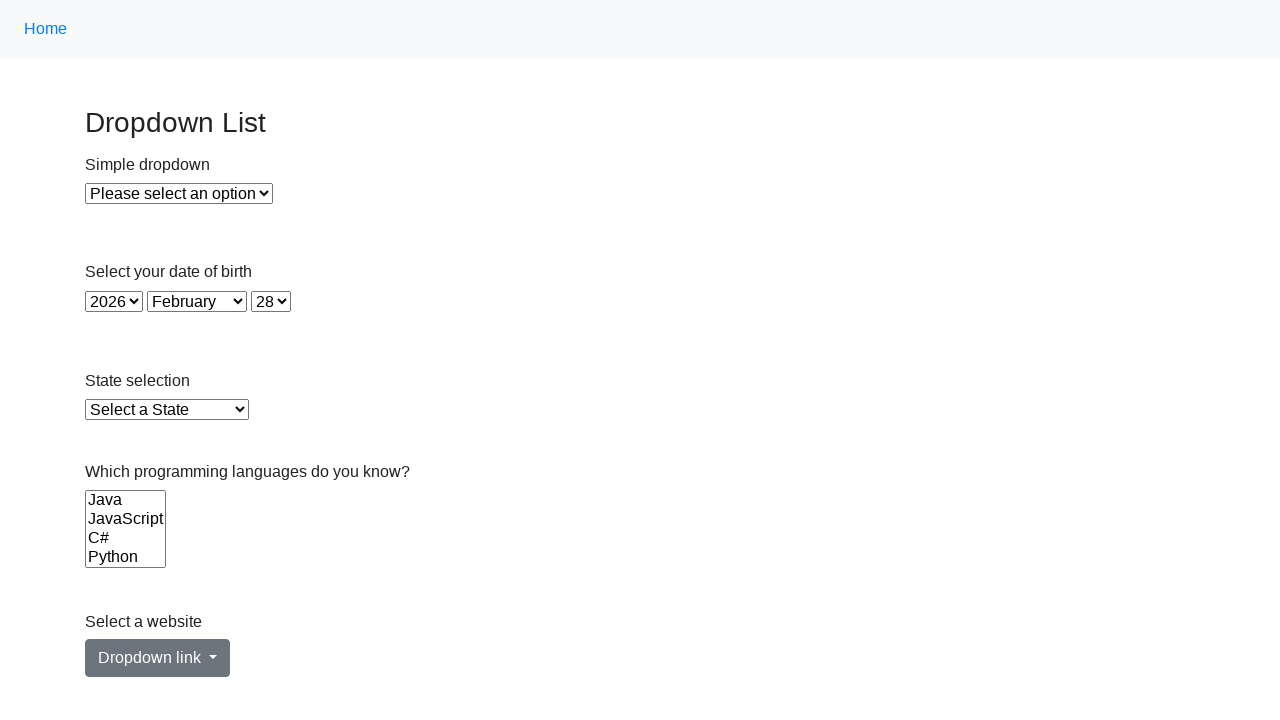

Counted 6 options in the languages dropdown
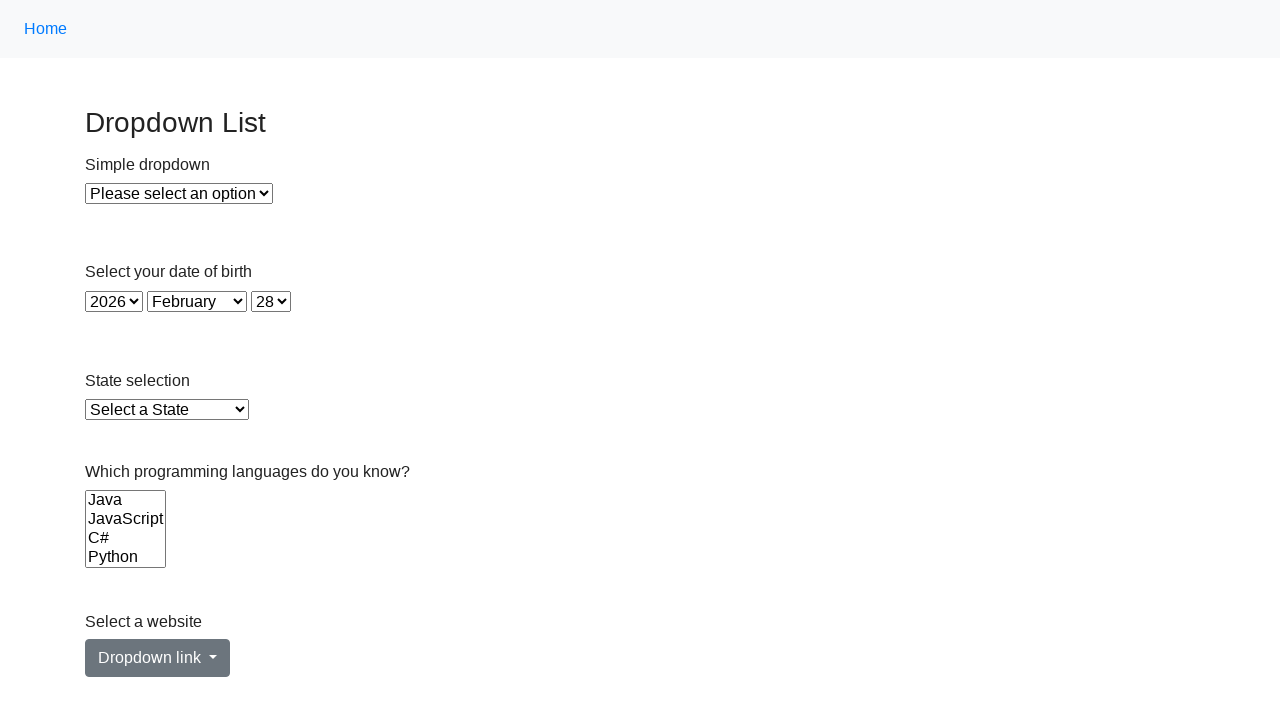

Retrieved value attribute from option 0: 'java'
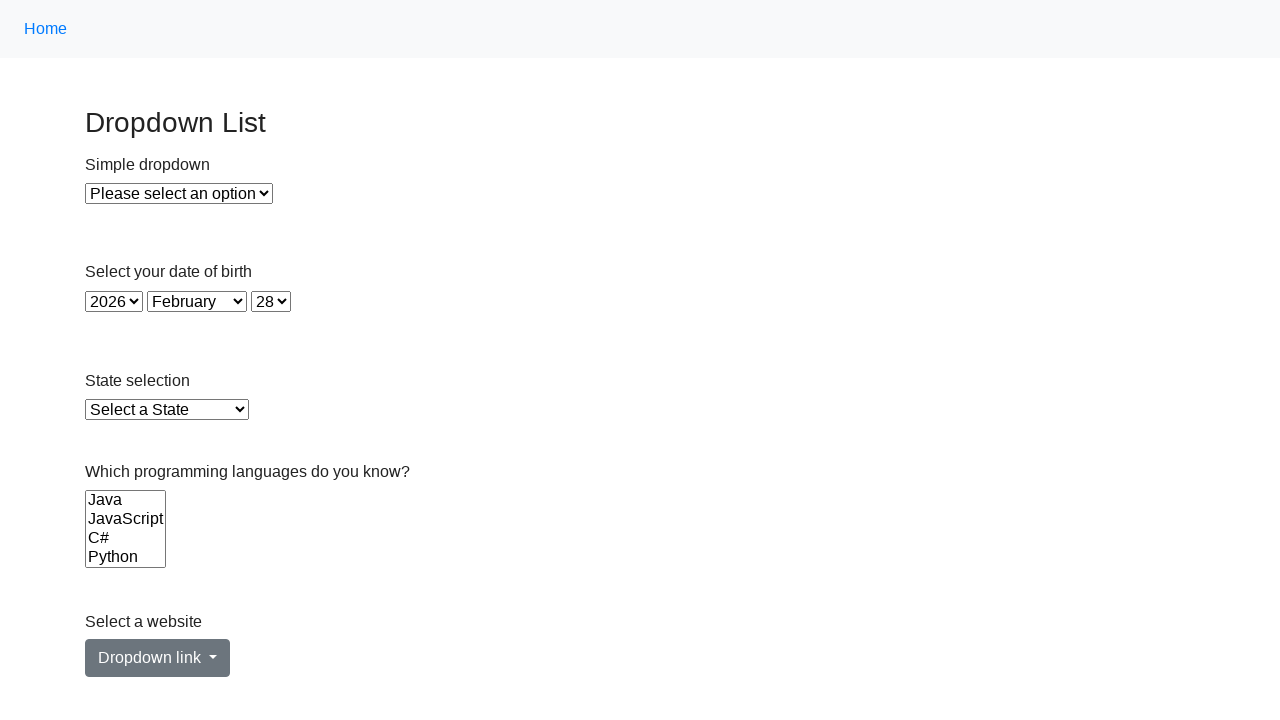

Selected language option with value 'java' on select[name='Languages']
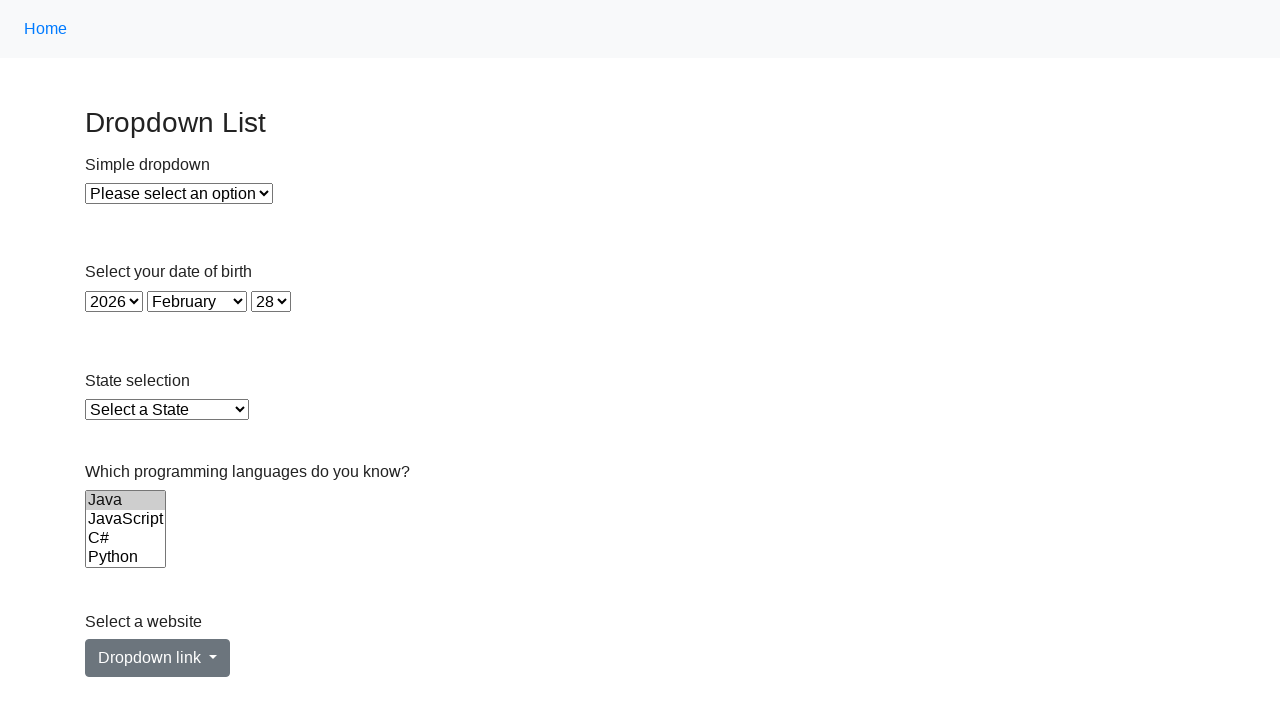

Retrieved value attribute from option 1: 'js'
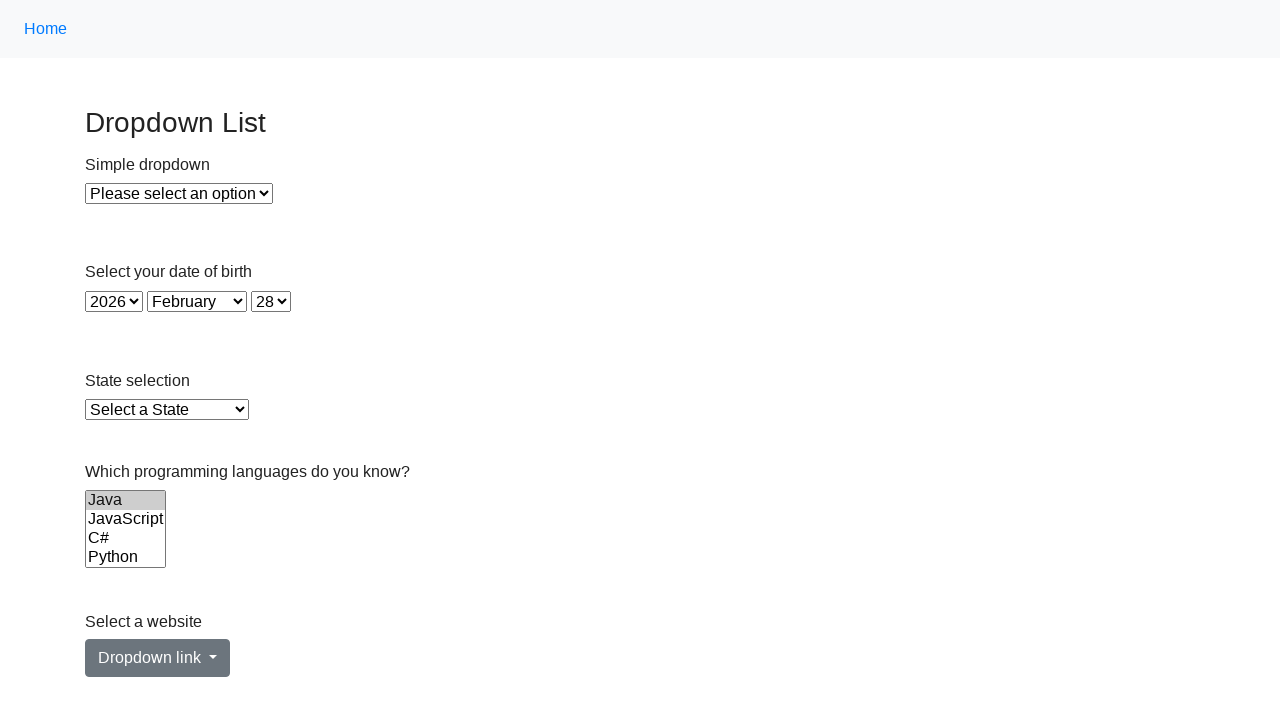

Selected language option with value 'js' on select[name='Languages']
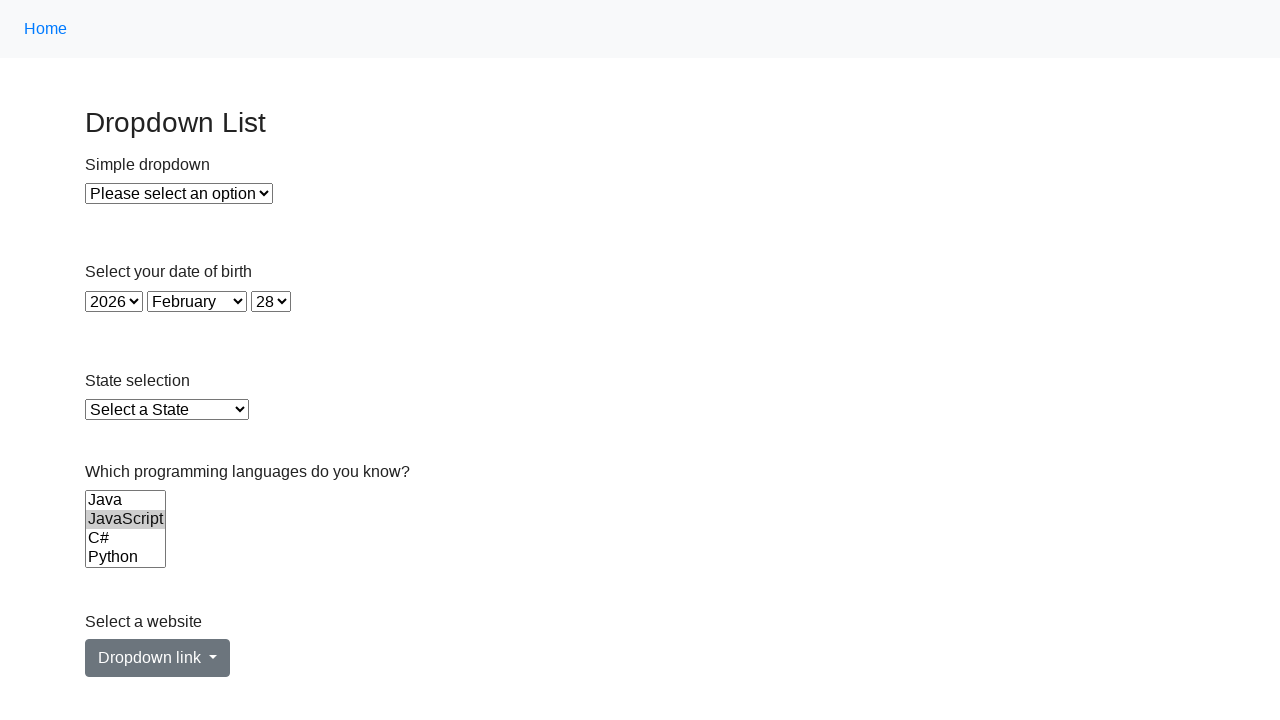

Retrieved value attribute from option 2: 'c#'
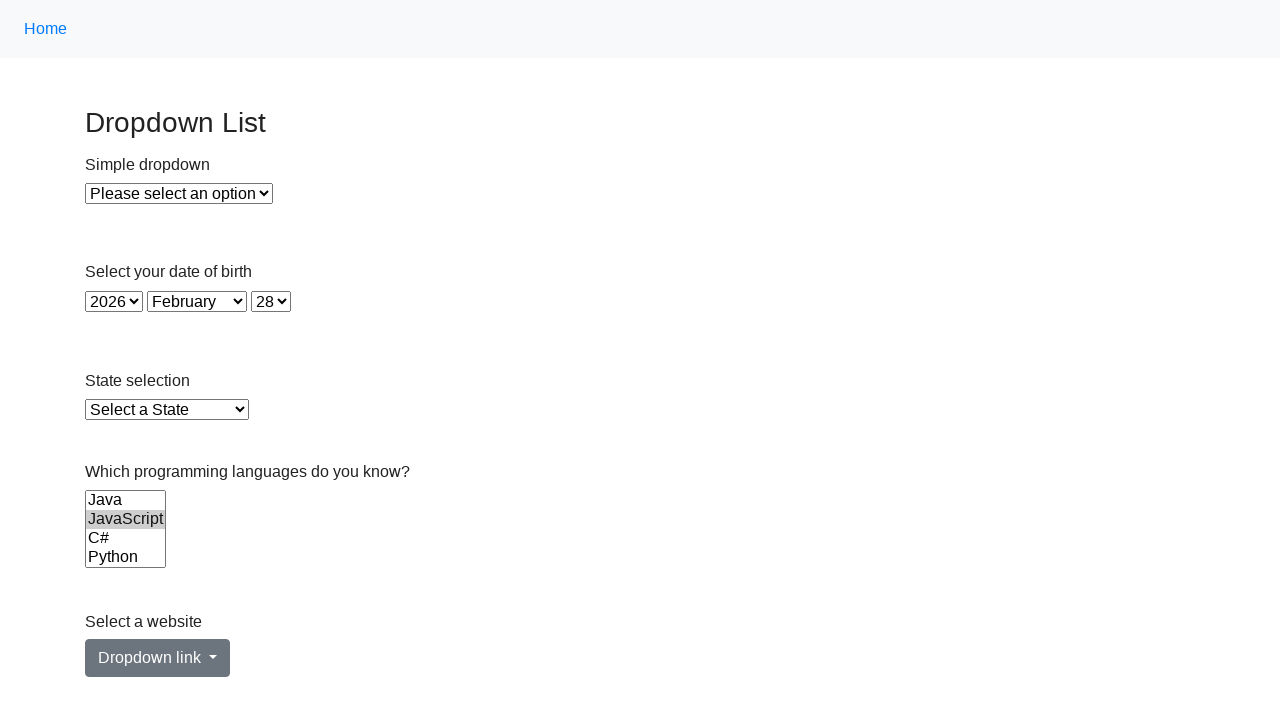

Selected language option with value 'c#' on select[name='Languages']
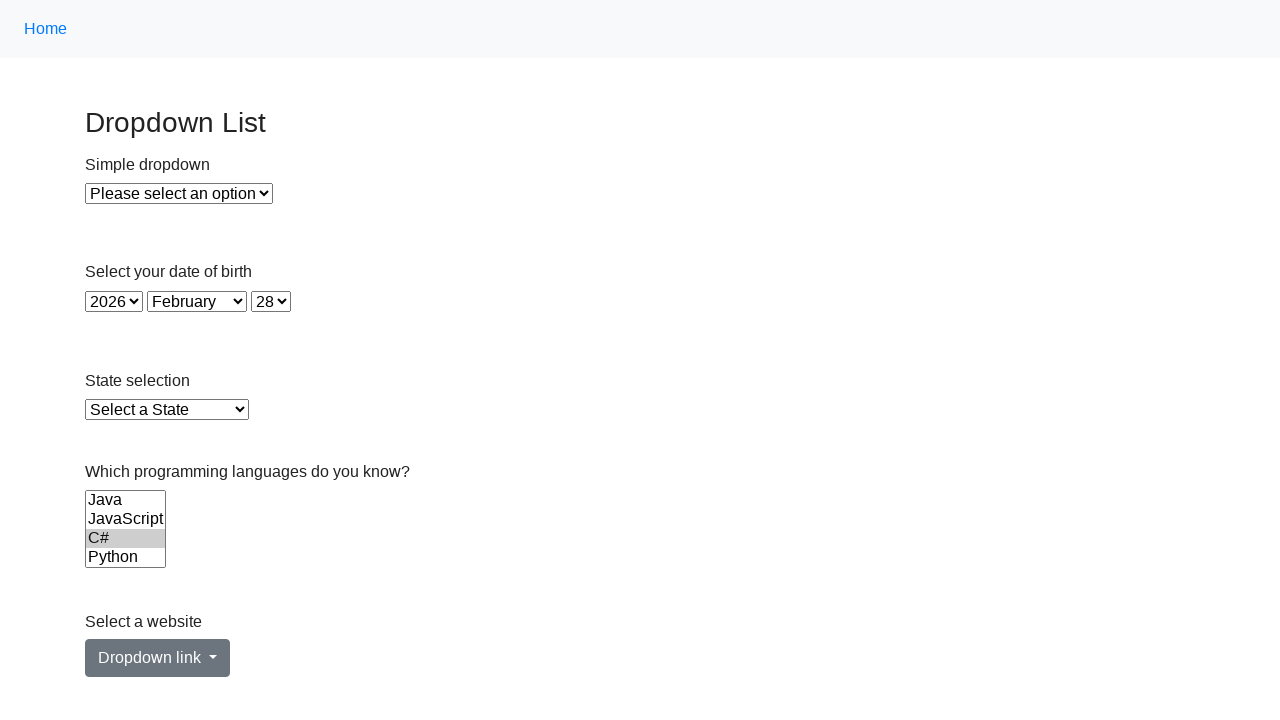

Retrieved value attribute from option 3: 'python'
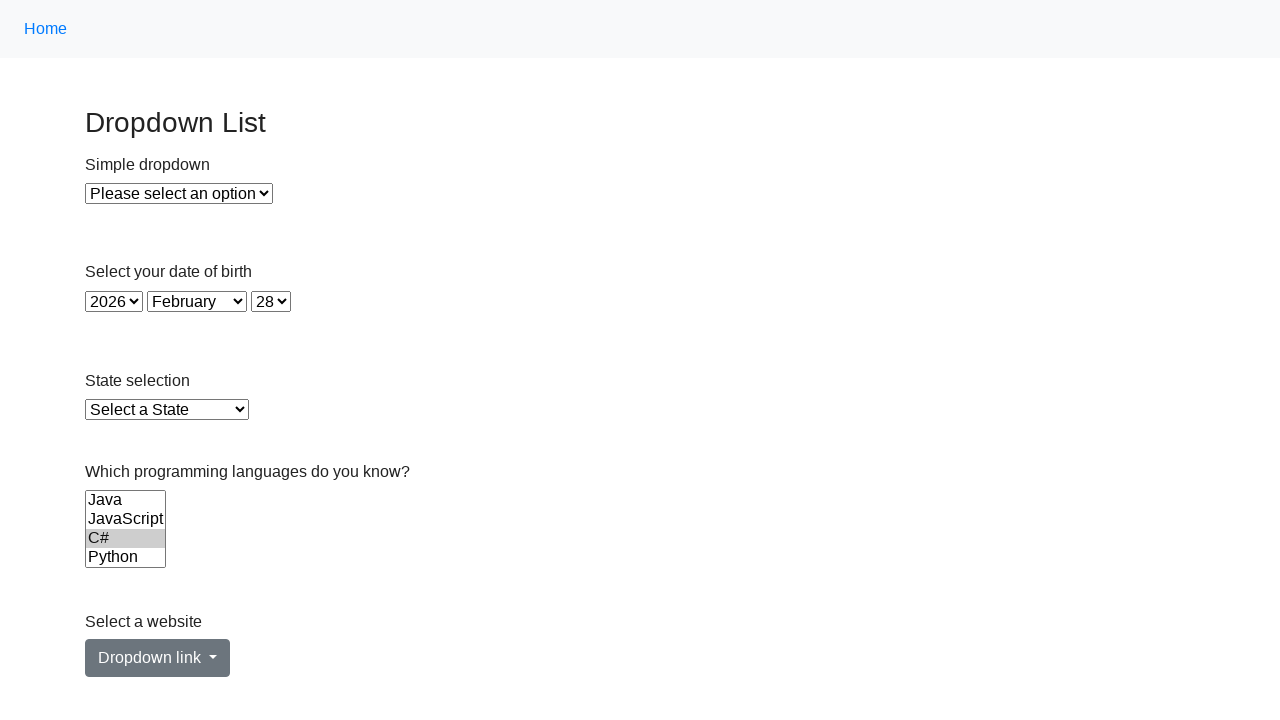

Selected language option with value 'python' on select[name='Languages']
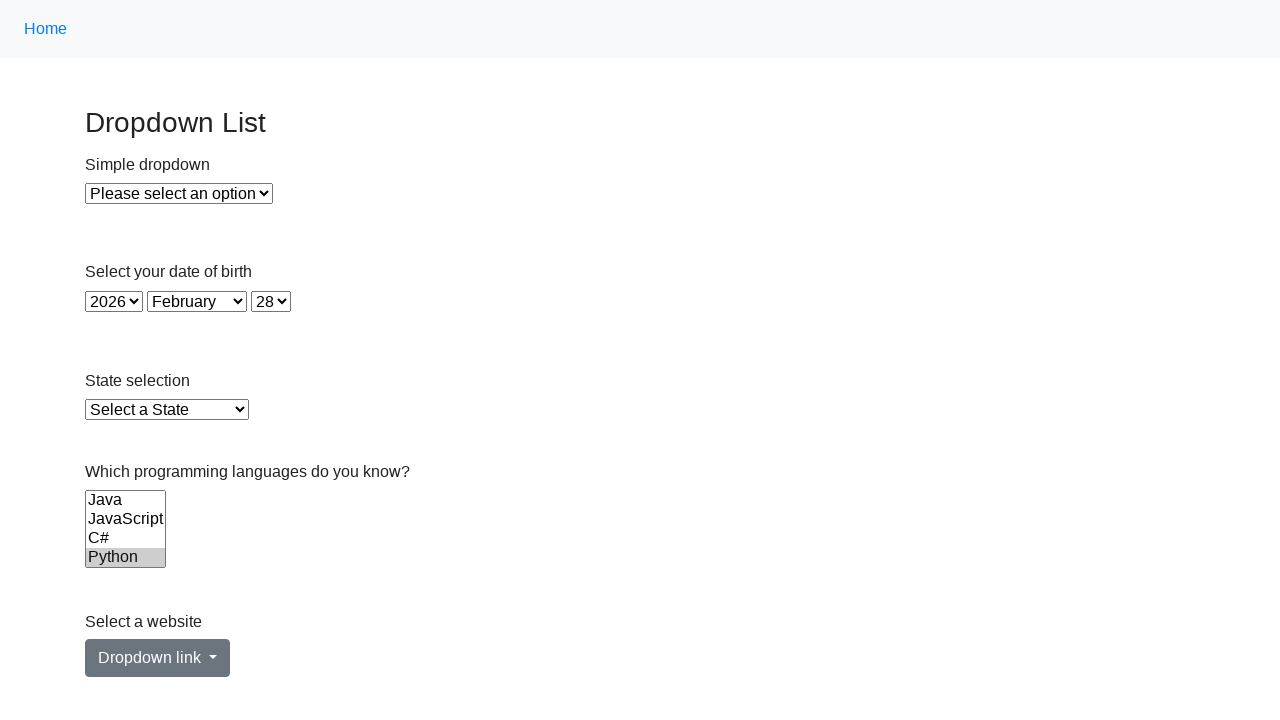

Retrieved value attribute from option 4: 'ruby'
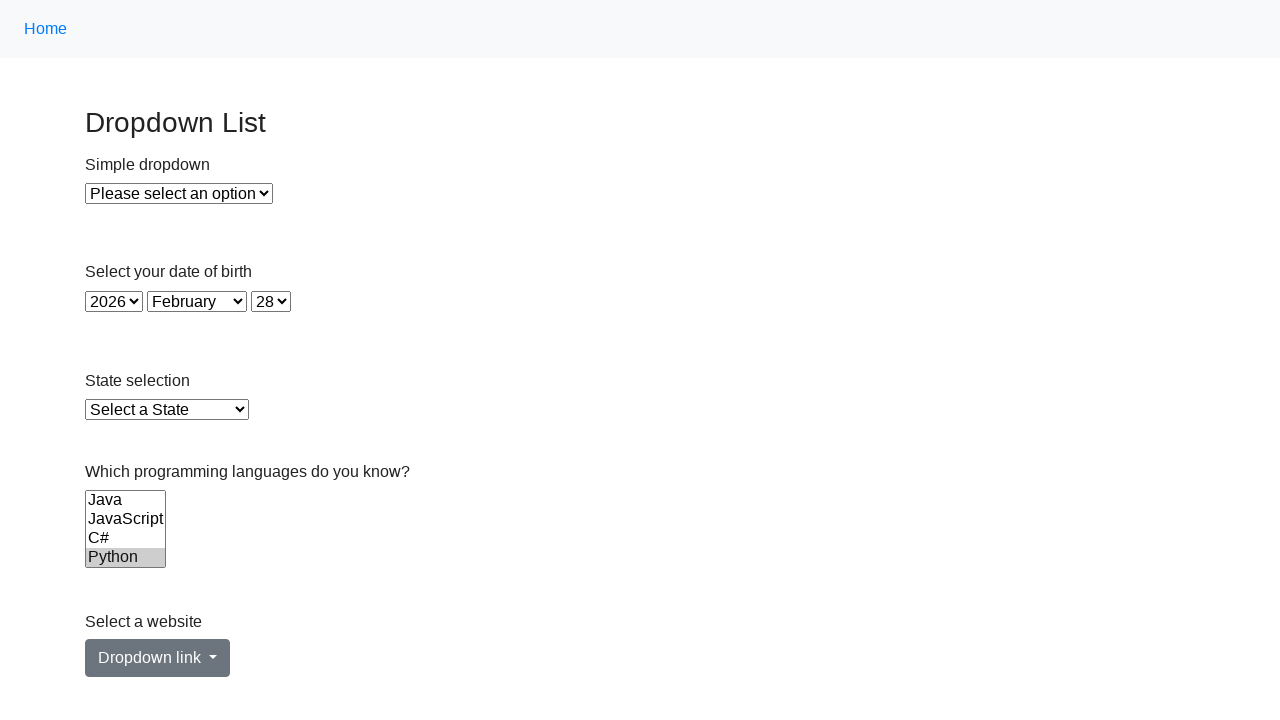

Selected language option with value 'ruby' on select[name='Languages']
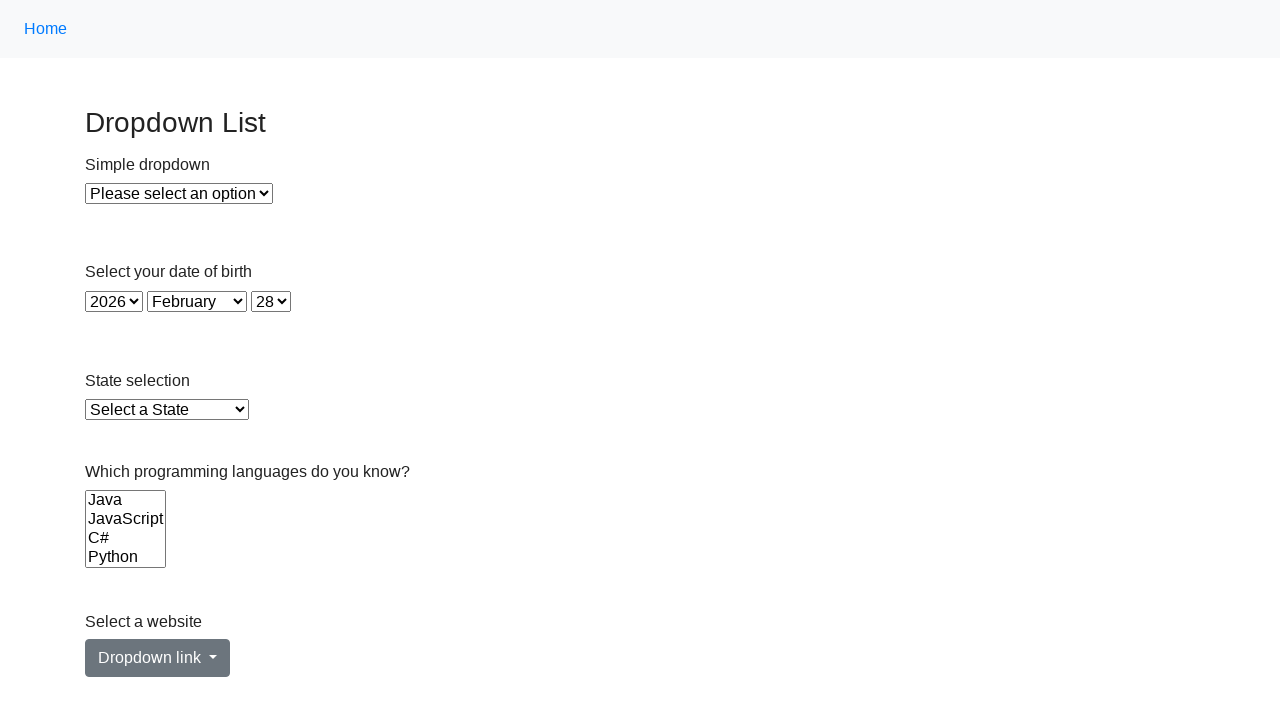

Retrieved value attribute from option 5: 'c'
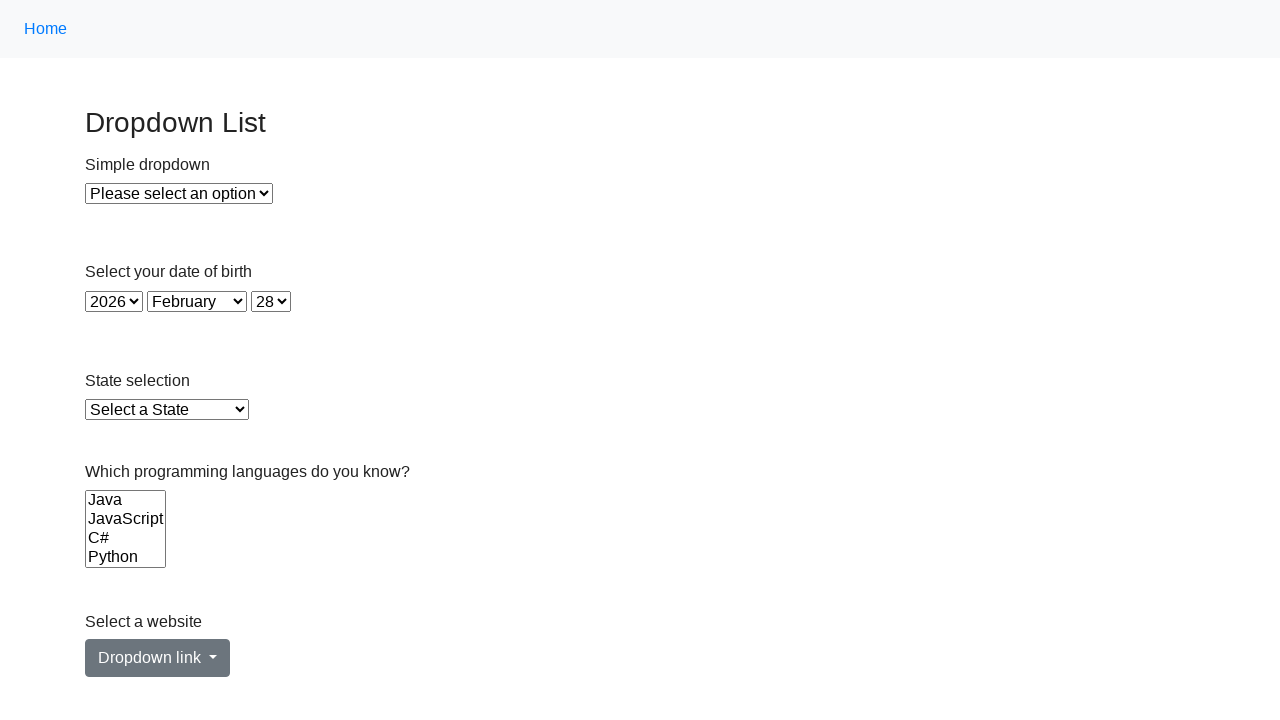

Selected language option with value 'c' on select[name='Languages']
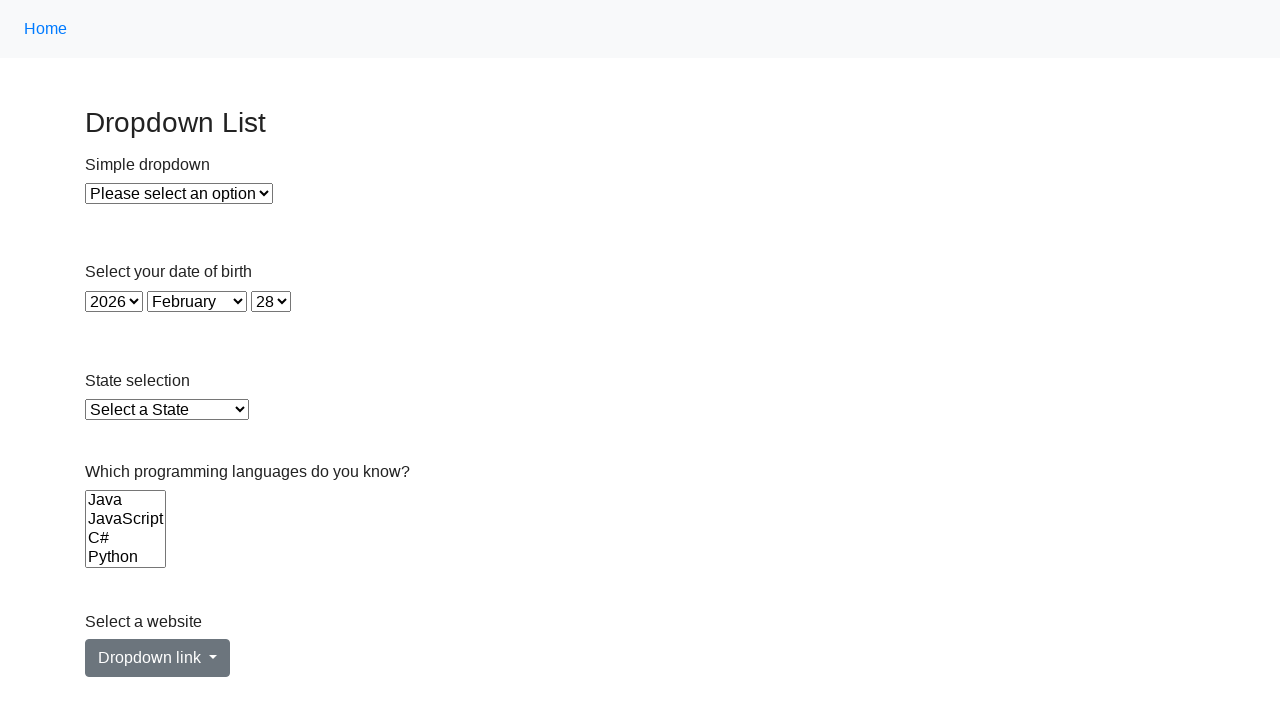

Deselected all language options by resetting selectedIndex to -1
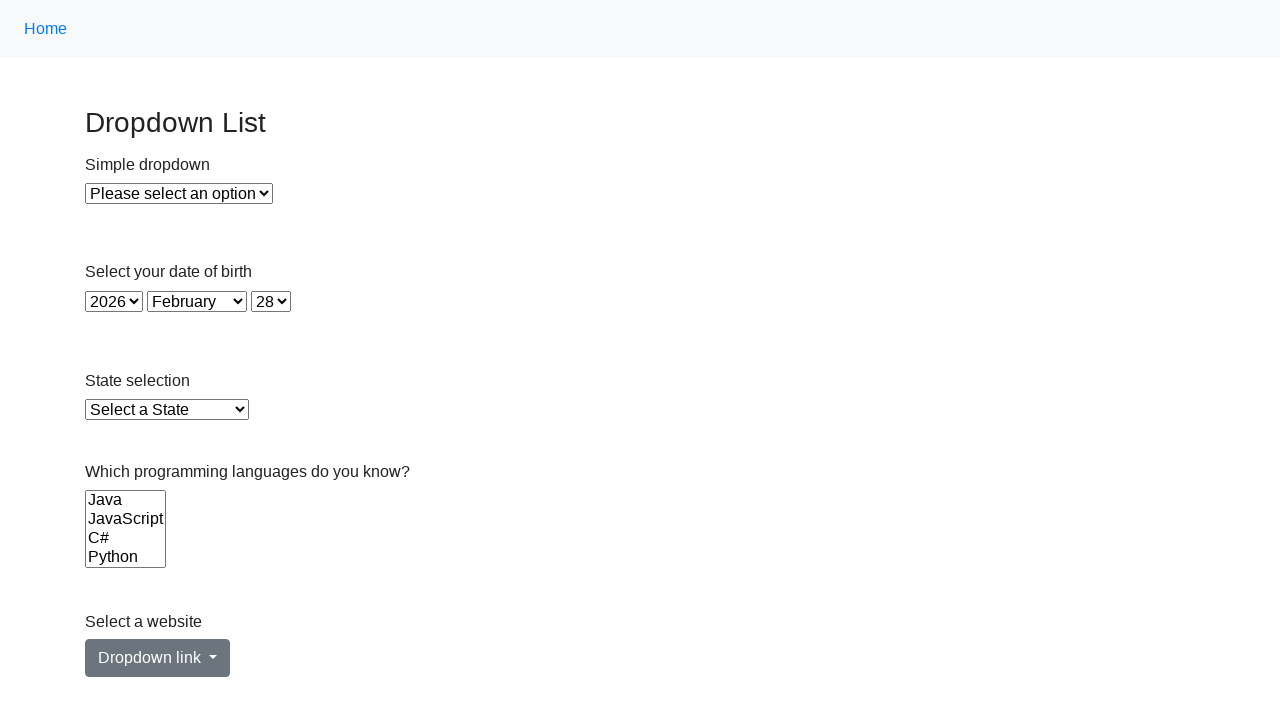

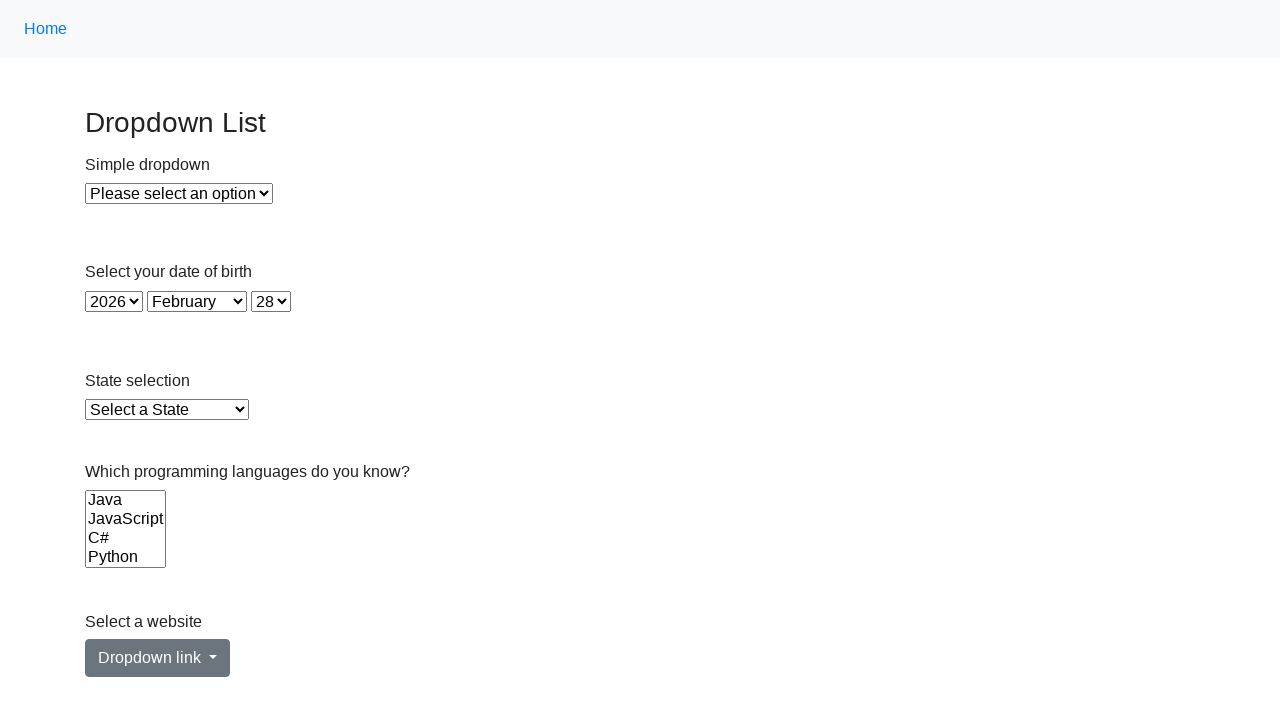